Tests JavaScript prompt dialog by clicking a button that triggers a prompt, entering text, accepting it, and verifying the entered value is displayed

Starting URL: https://the-internet.herokuapp.com/javascript_alerts

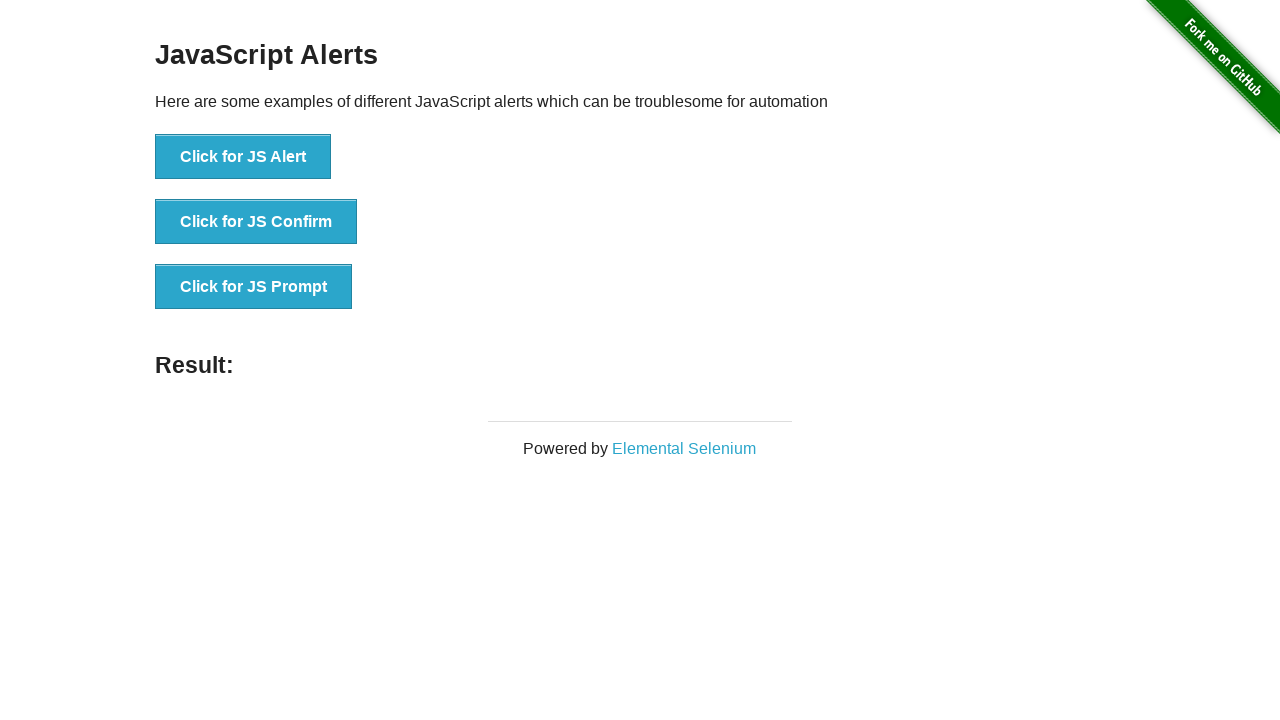

Set up dialog handler for prompt alert
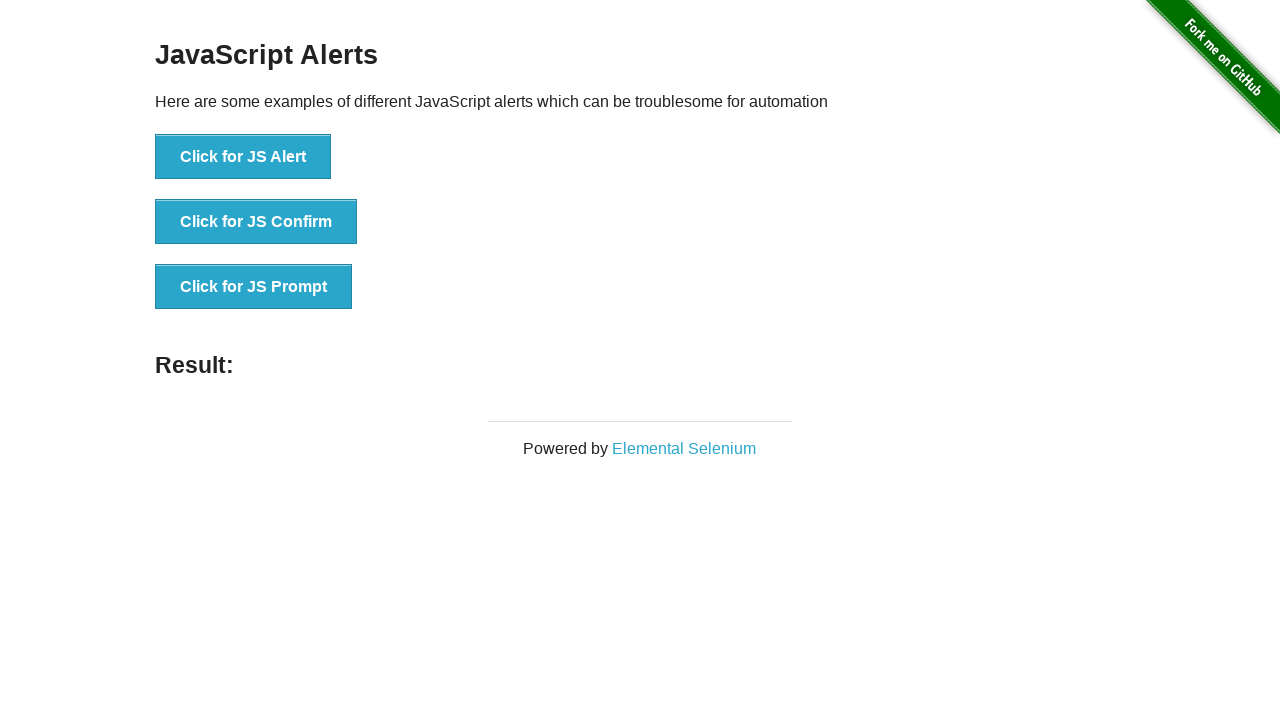

Clicked button to trigger JS prompt dialog at (254, 287) on button[onclick="jsPrompt()"]
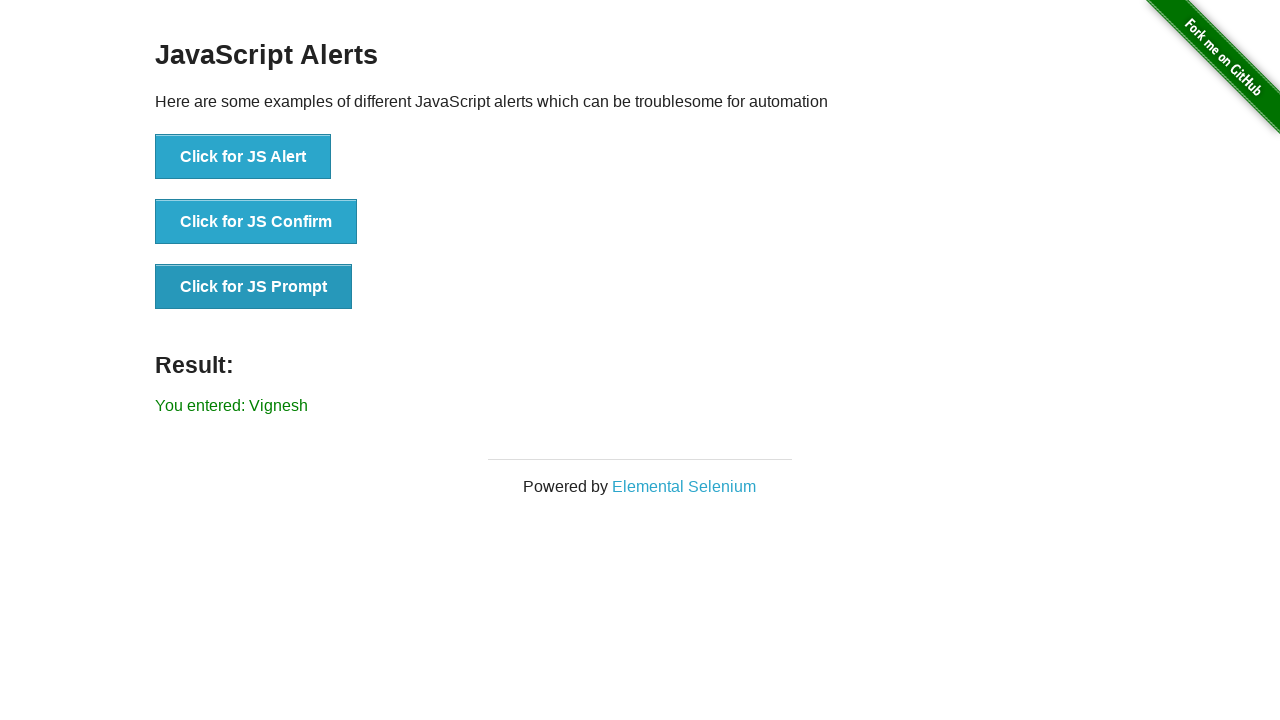

Result element loaded after prompt was accepted
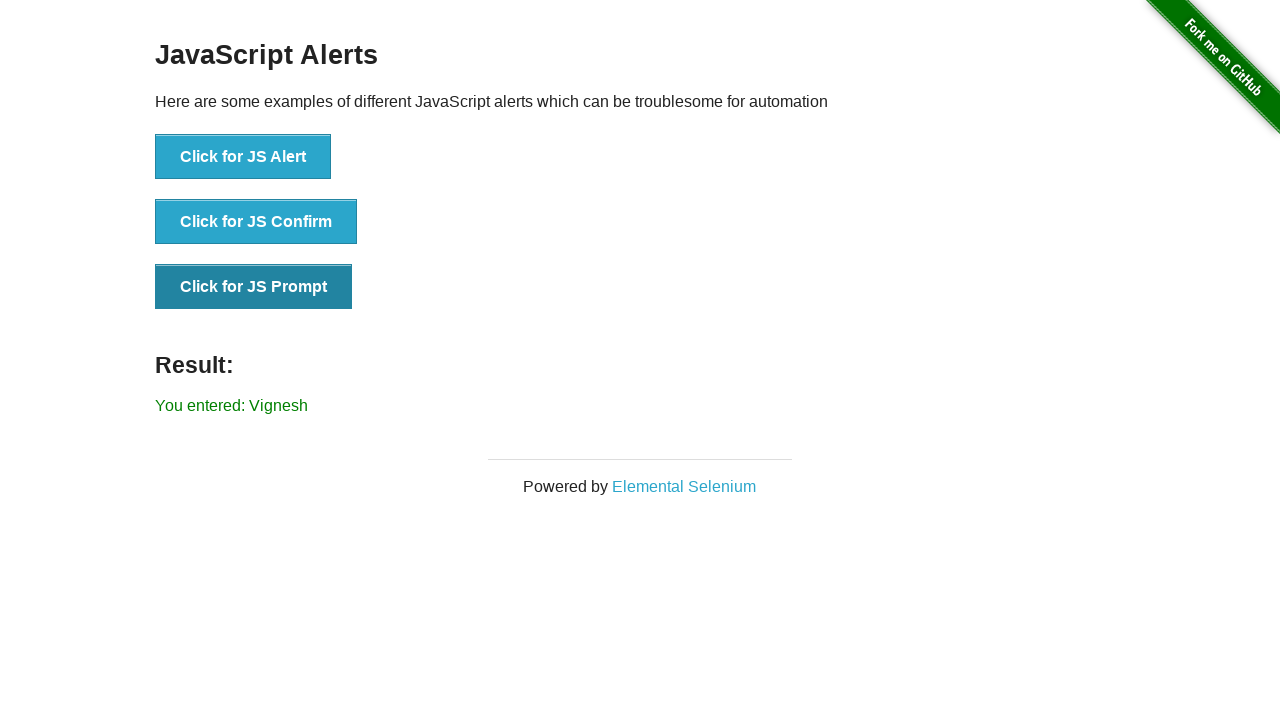

Verified that entered text 'Vignesh' is displayed in result
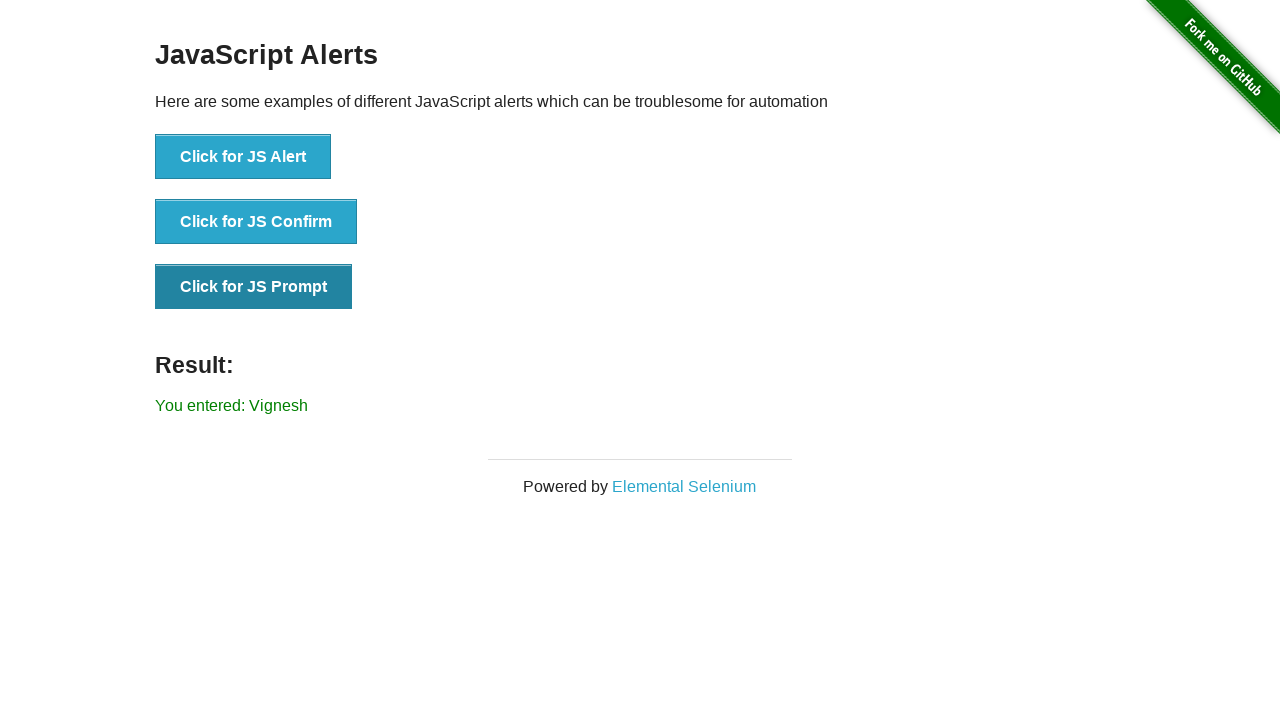

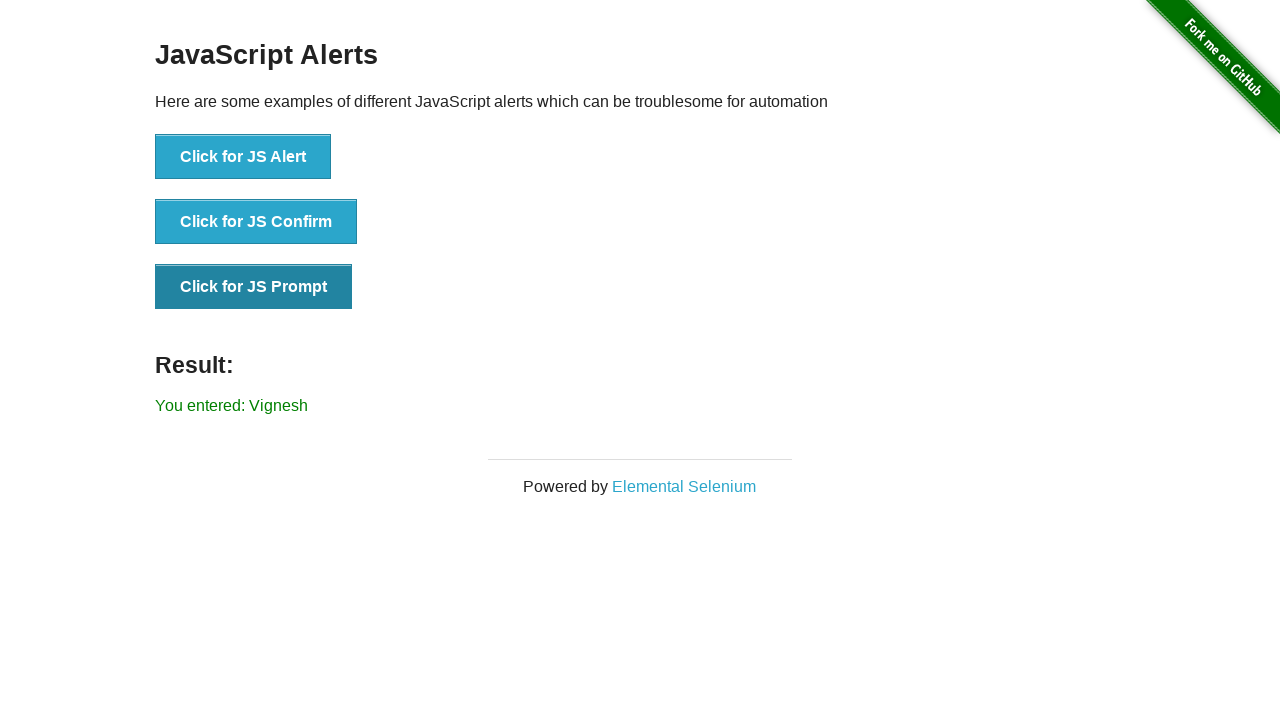